Tests the Add/Remove Elements page by clicking the Add Element button to create a Delete button, verifying it appears, clicking the Delete button to remove it, and verifying the page heading is still visible.

Starting URL: https://the-internet.herokuapp.com/add_remove_elements/

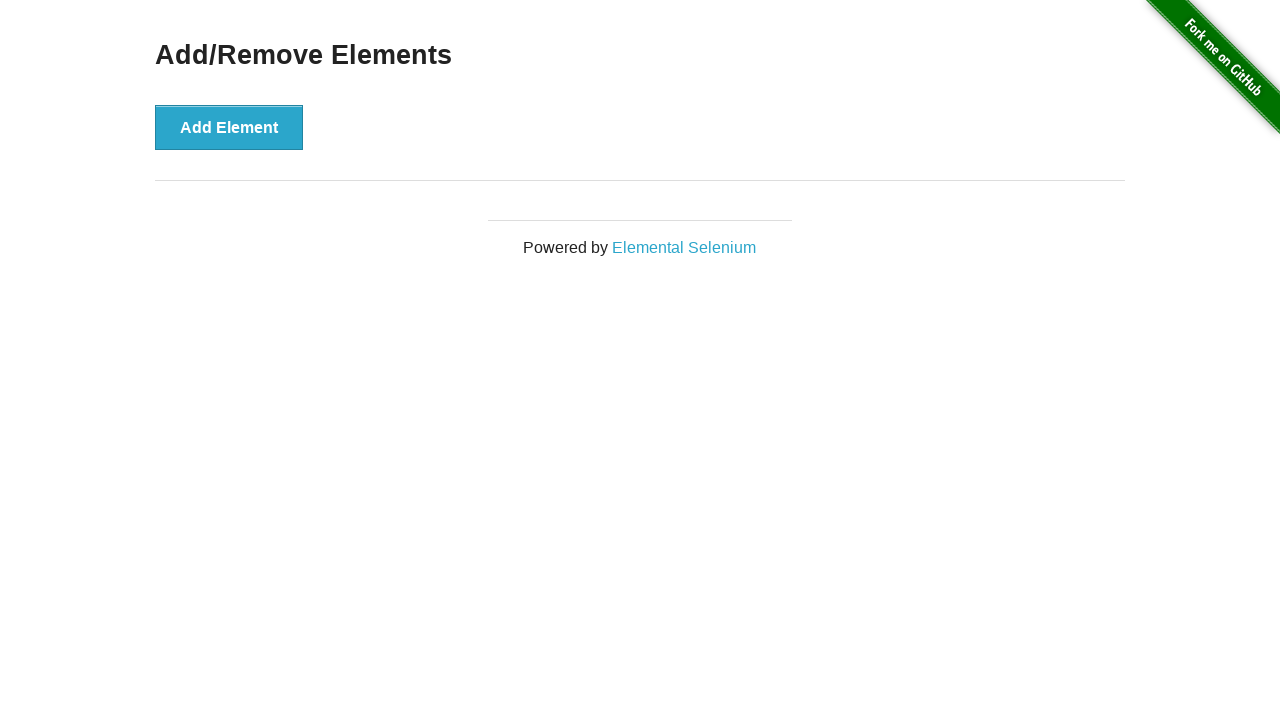

Clicked the Add Element button at (229, 127) on xpath=//*[@onclick='addElement()']
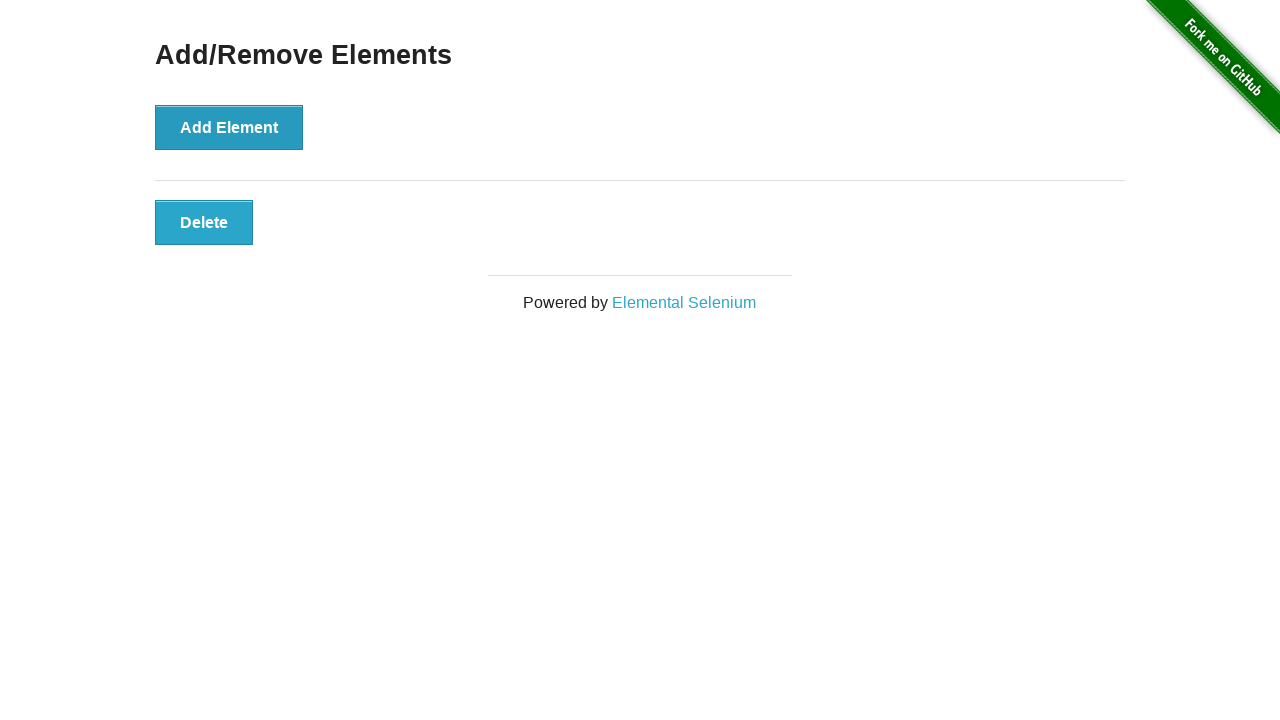

Delete button appeared and is visible
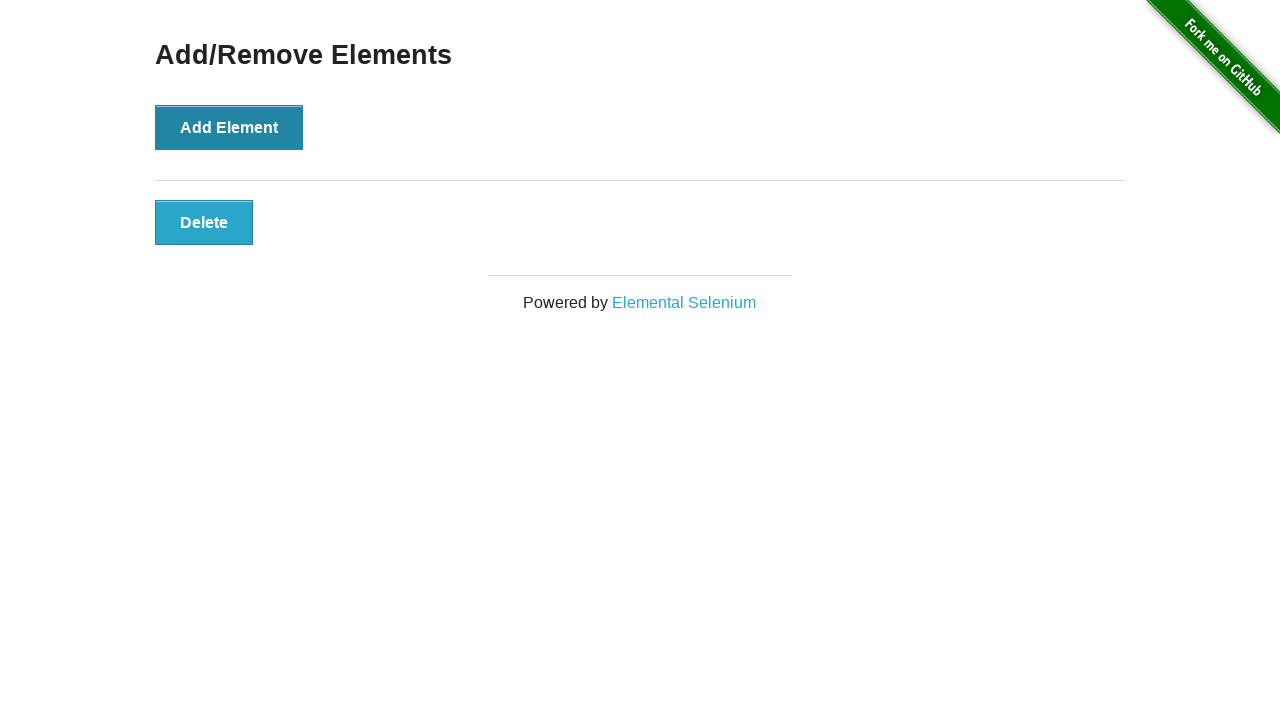

Clicked the Delete button to remove the element at (204, 222) on .added-manually
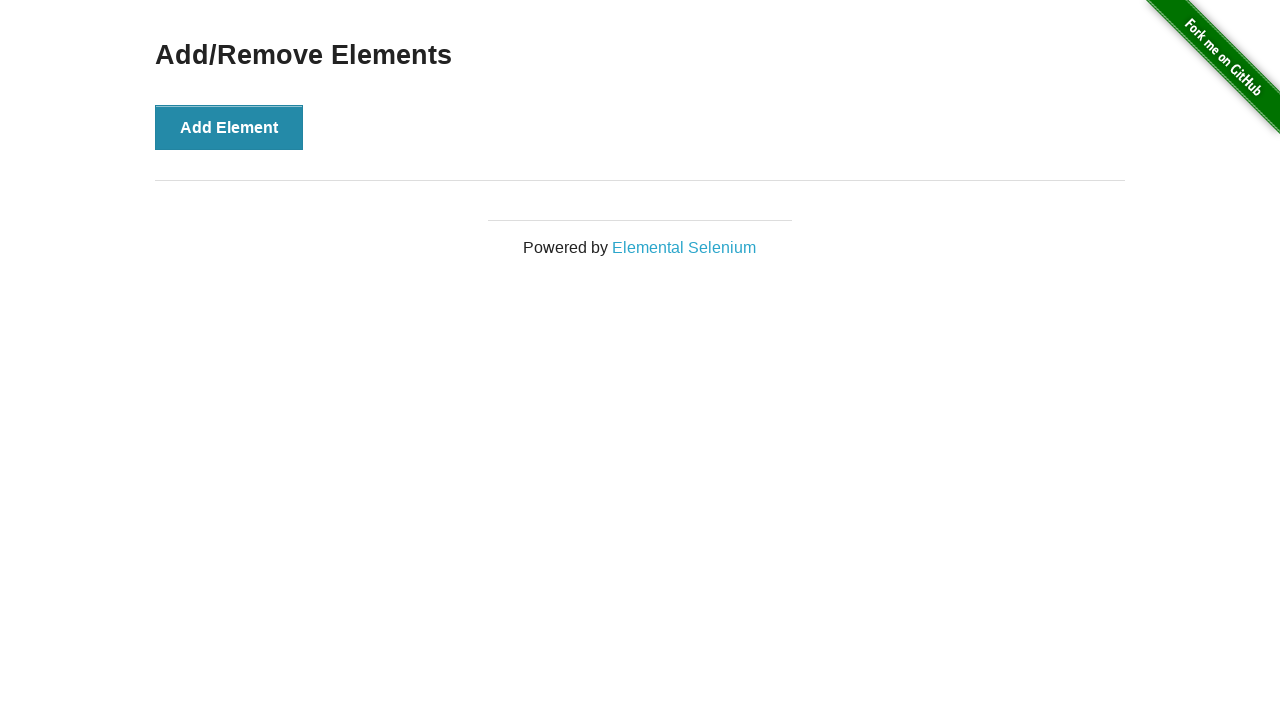

Verified the 'Add/Remove Elements' heading is still visible
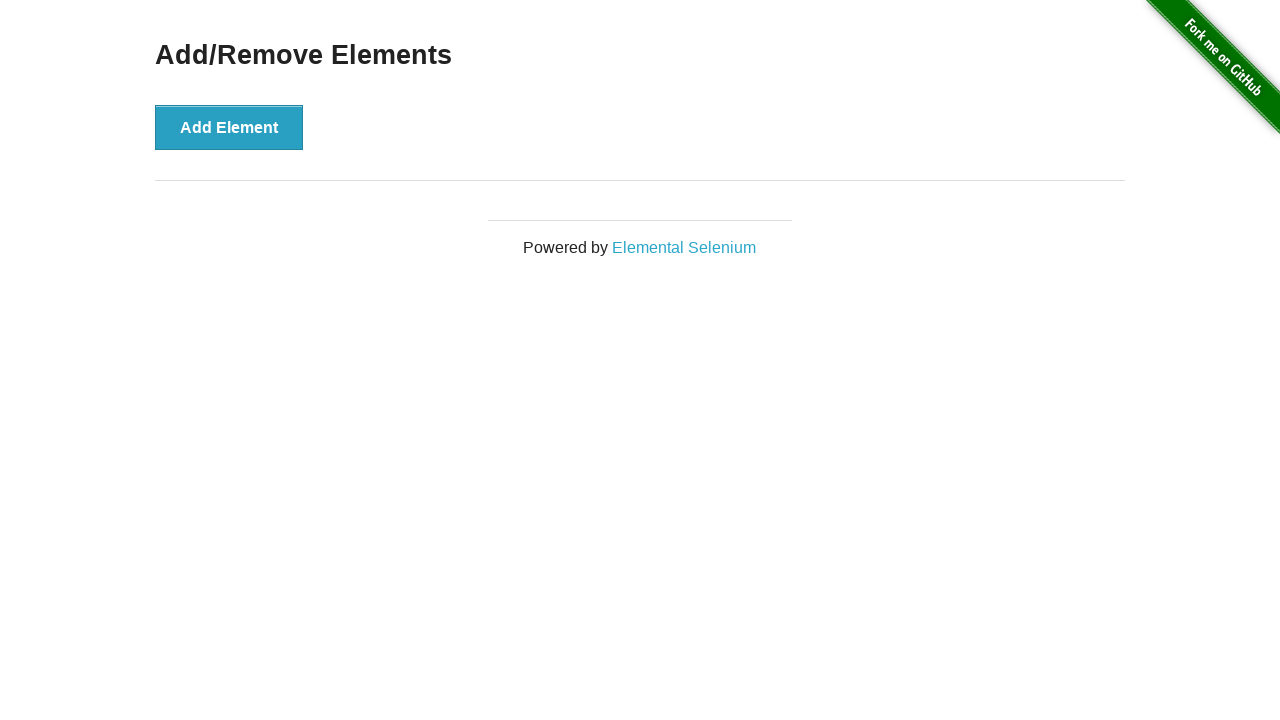

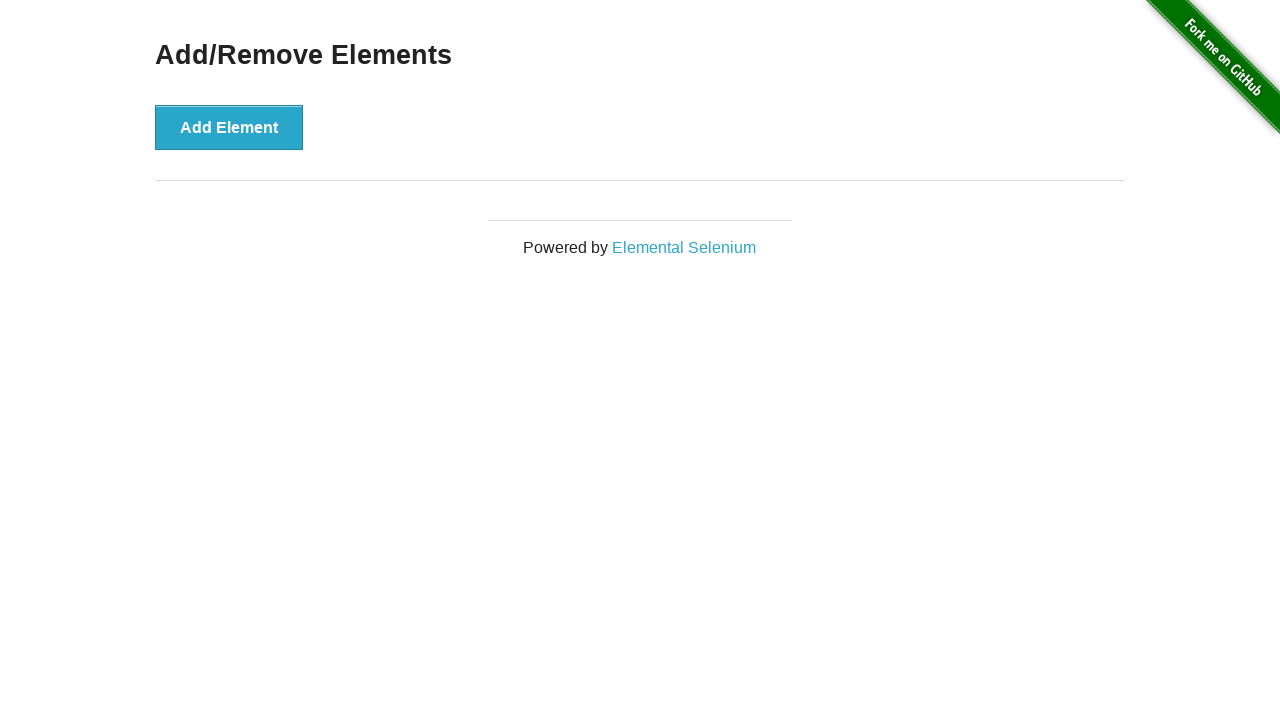